Tests Selenium conditional methods (isDisplayed, isEnabled, isSelected) on a practice form by verifying element states and clicking a radio button using JavaScript.

Starting URL: https://demoqa.com/automation-practice-form

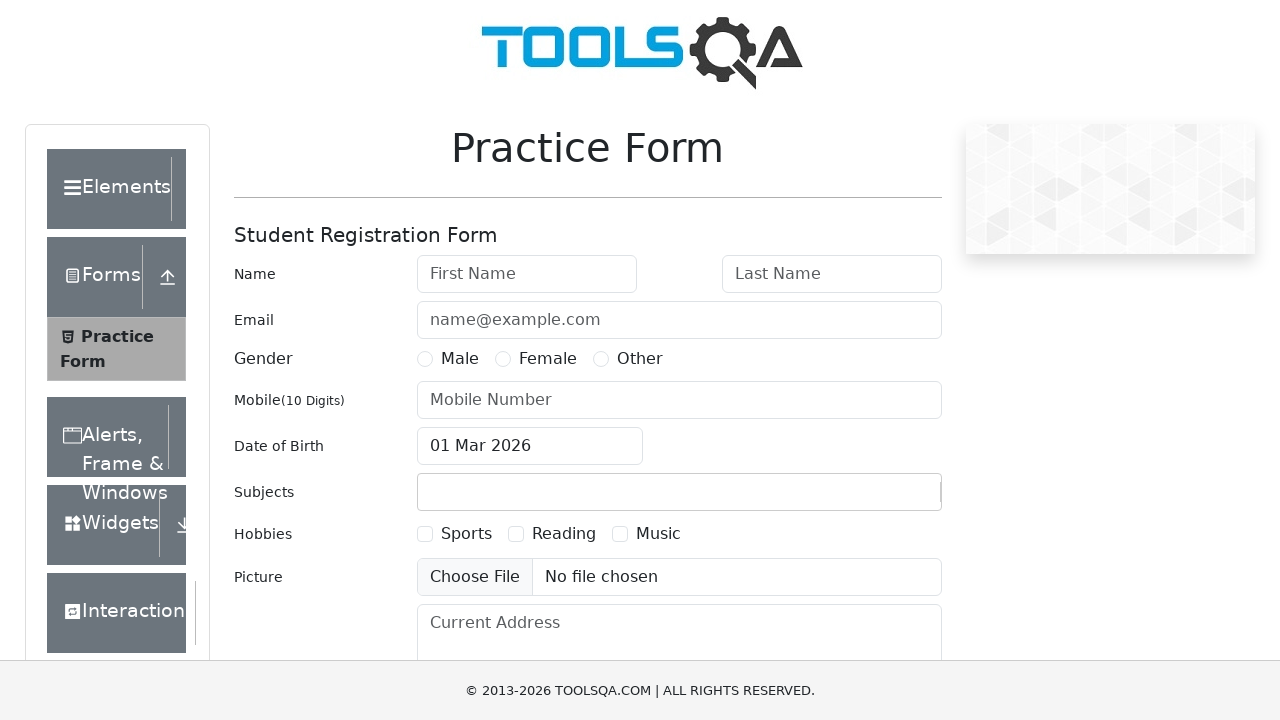

Waited 2 seconds for page to load
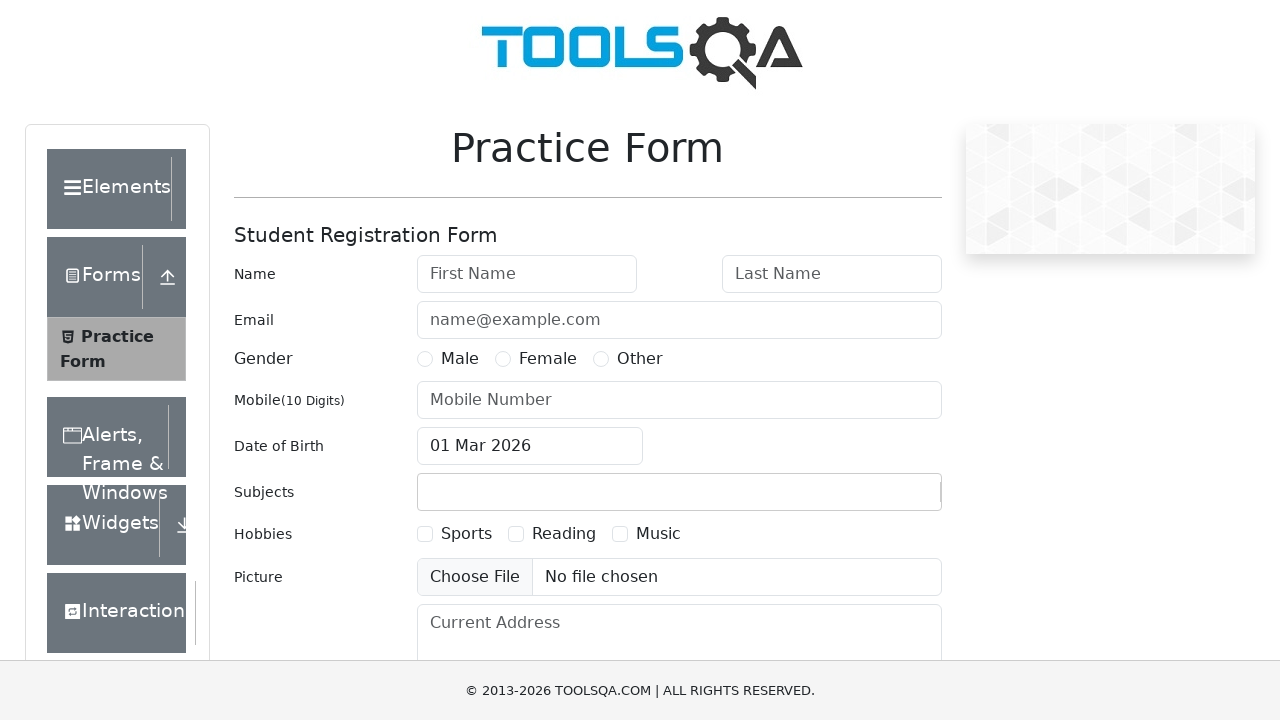

Located logo element
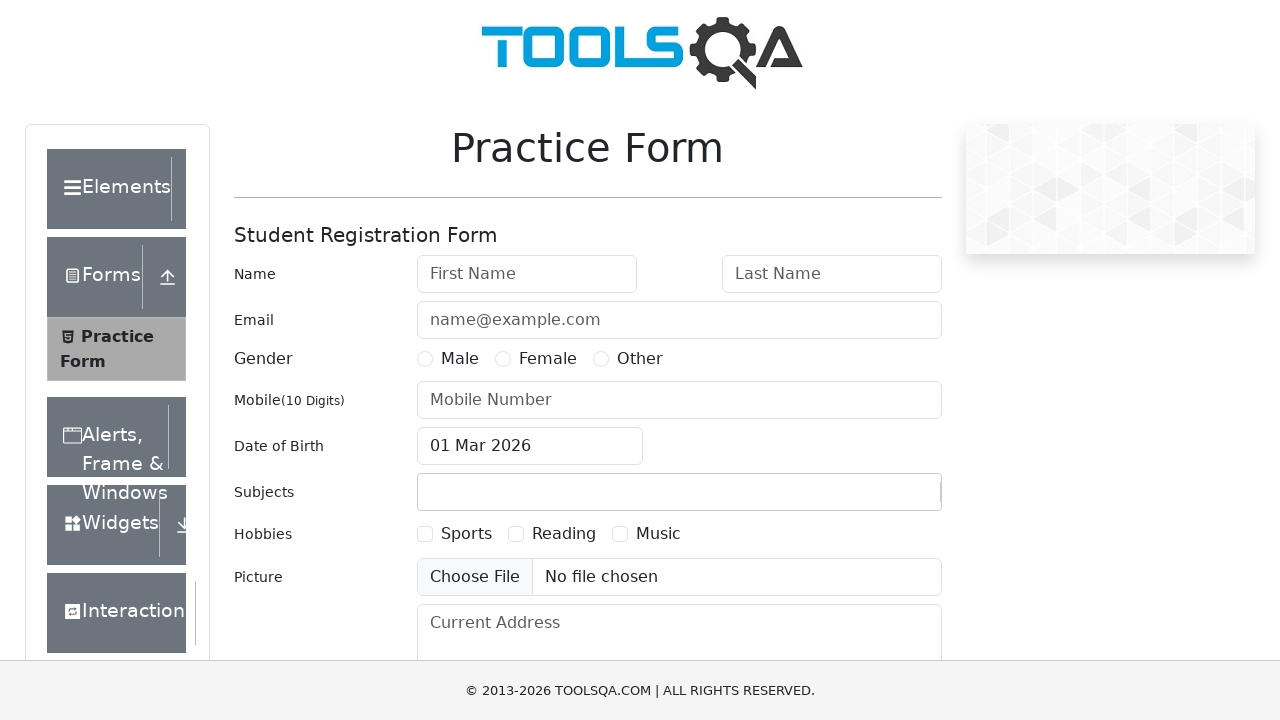

Checked logo visibility: False
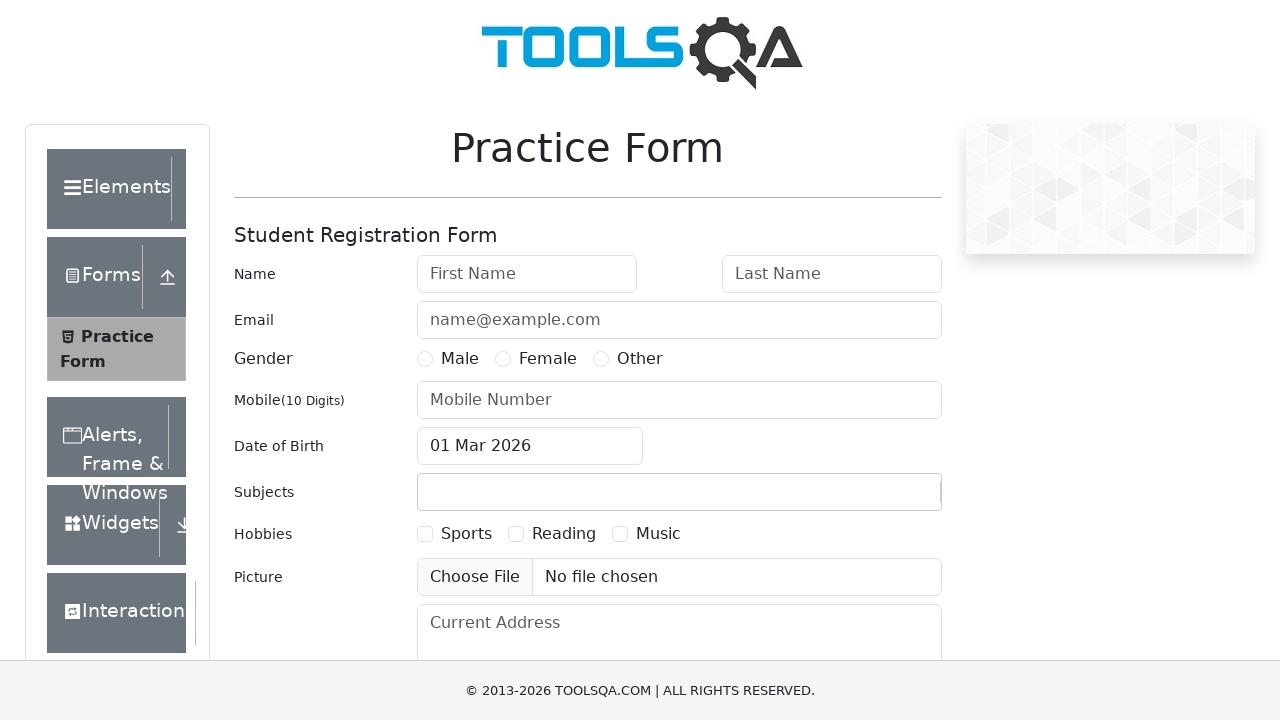

Checked if first name input is enabled: True
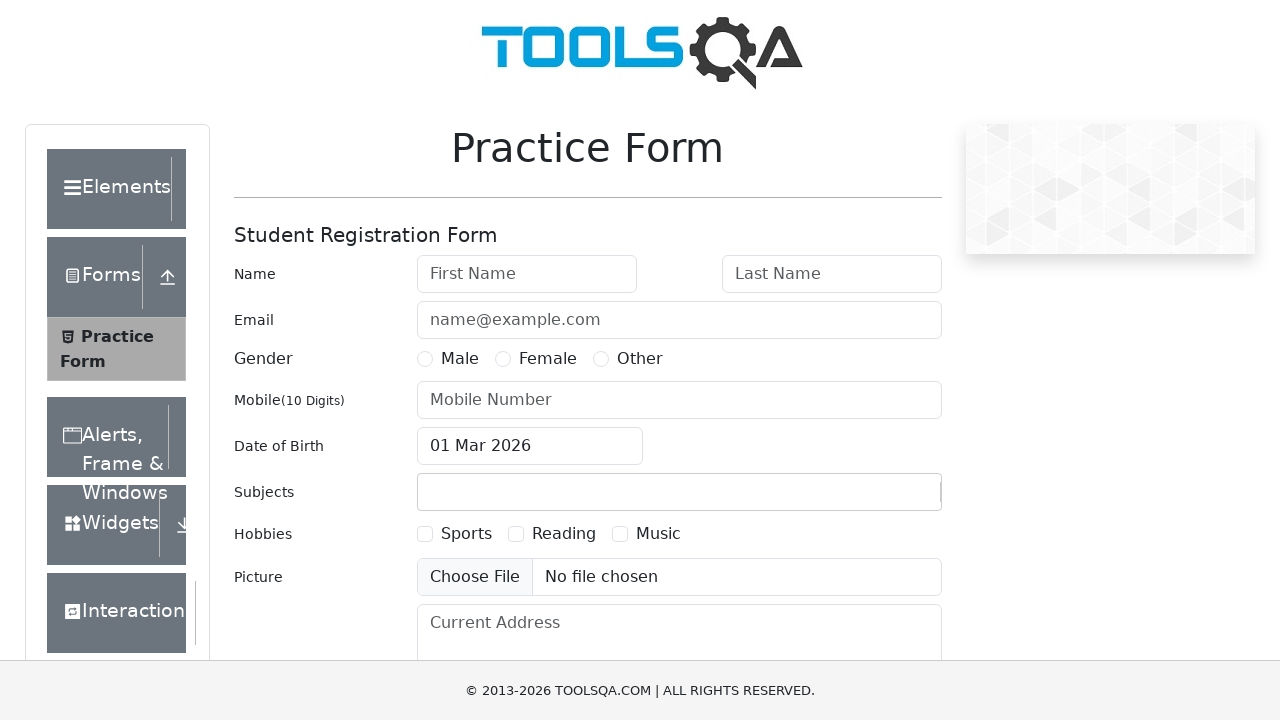

Located male radio button
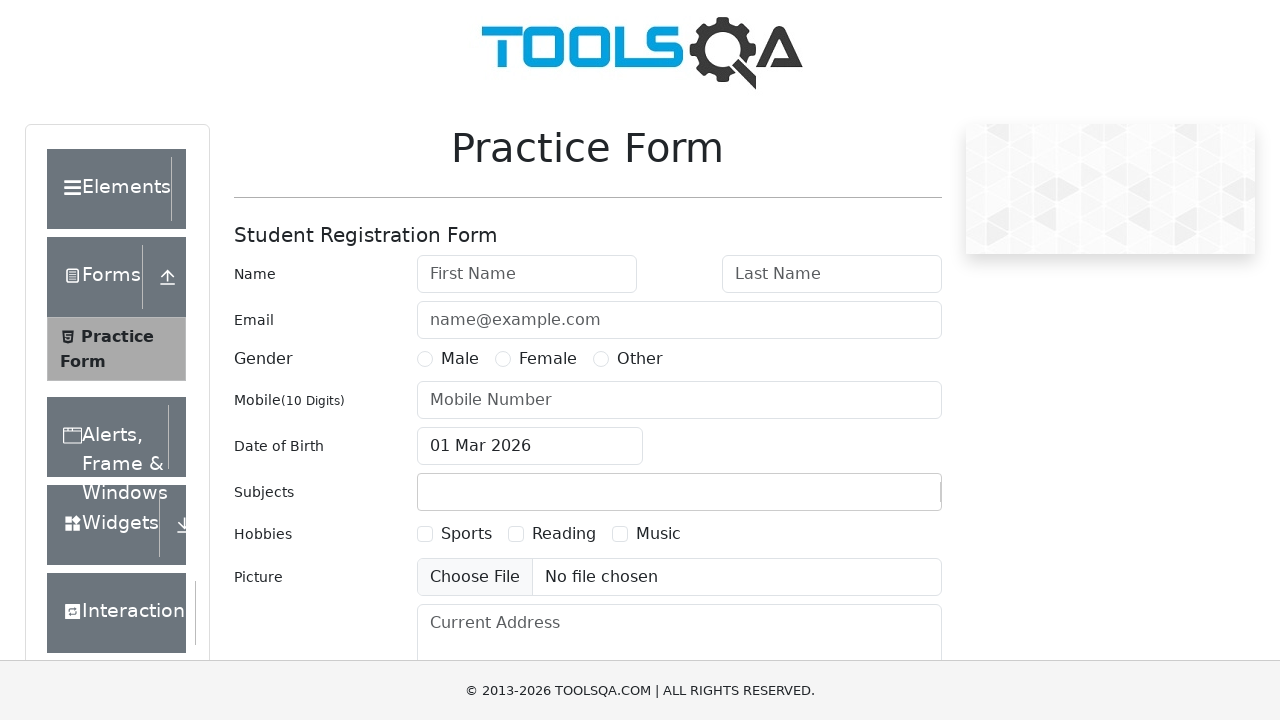

Located female radio button label
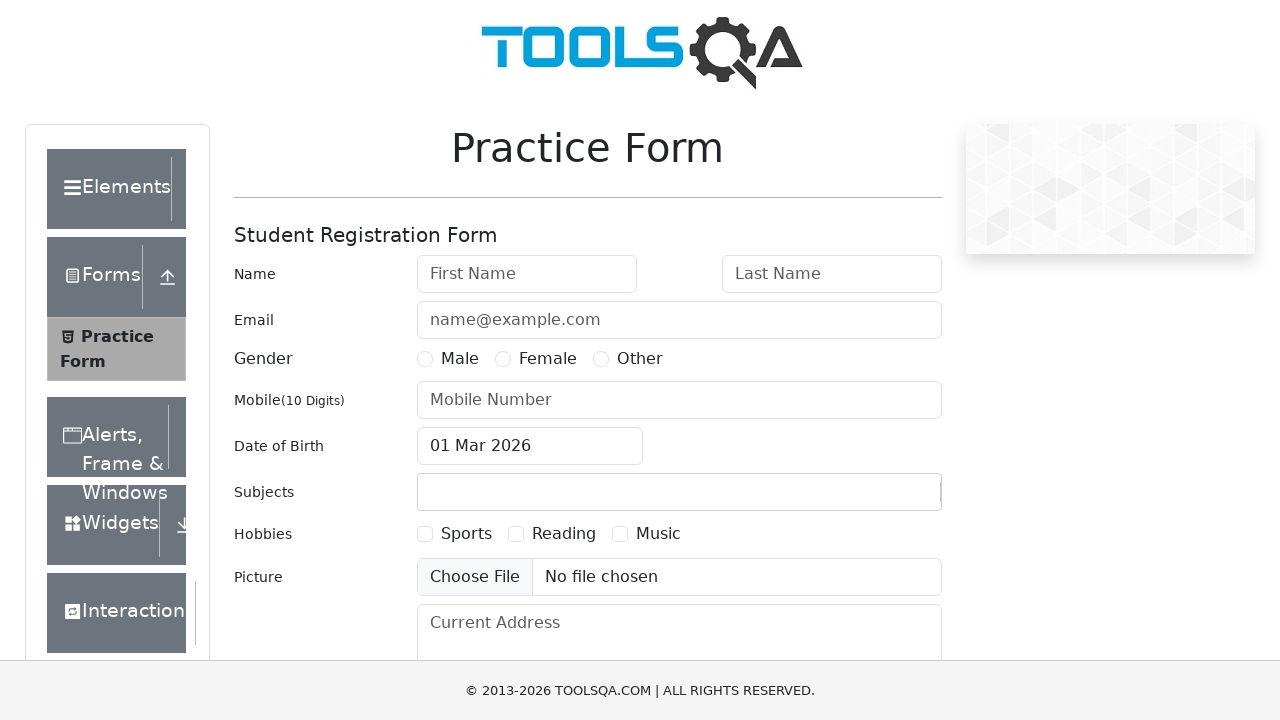

Checked if male radio button is selected: False
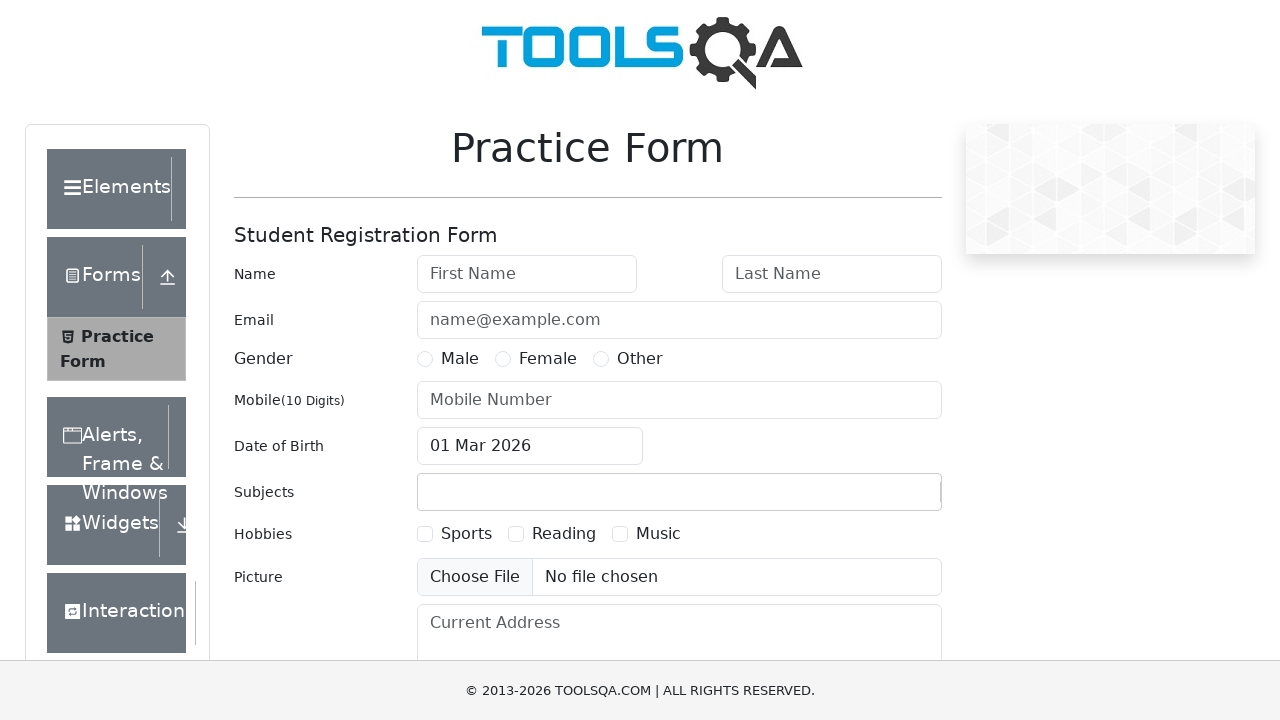

Clicked male radio button using JavaScript
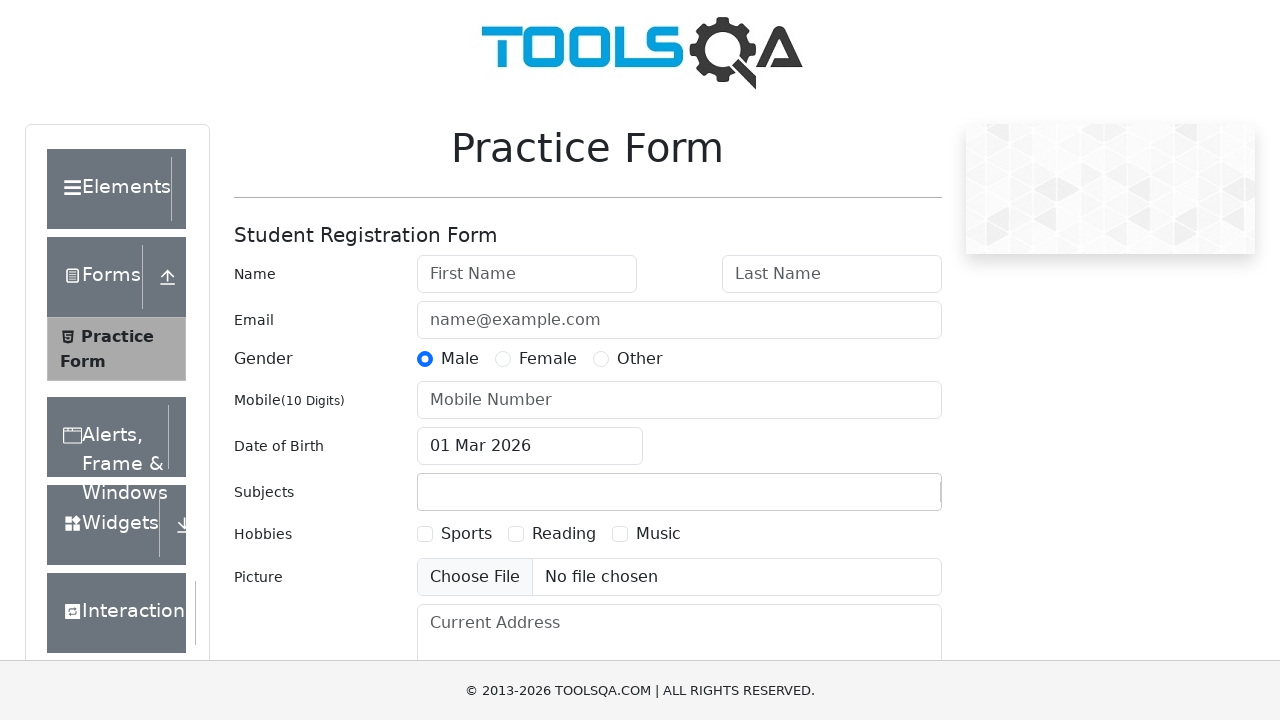

Verified male radio button is selected after click: True
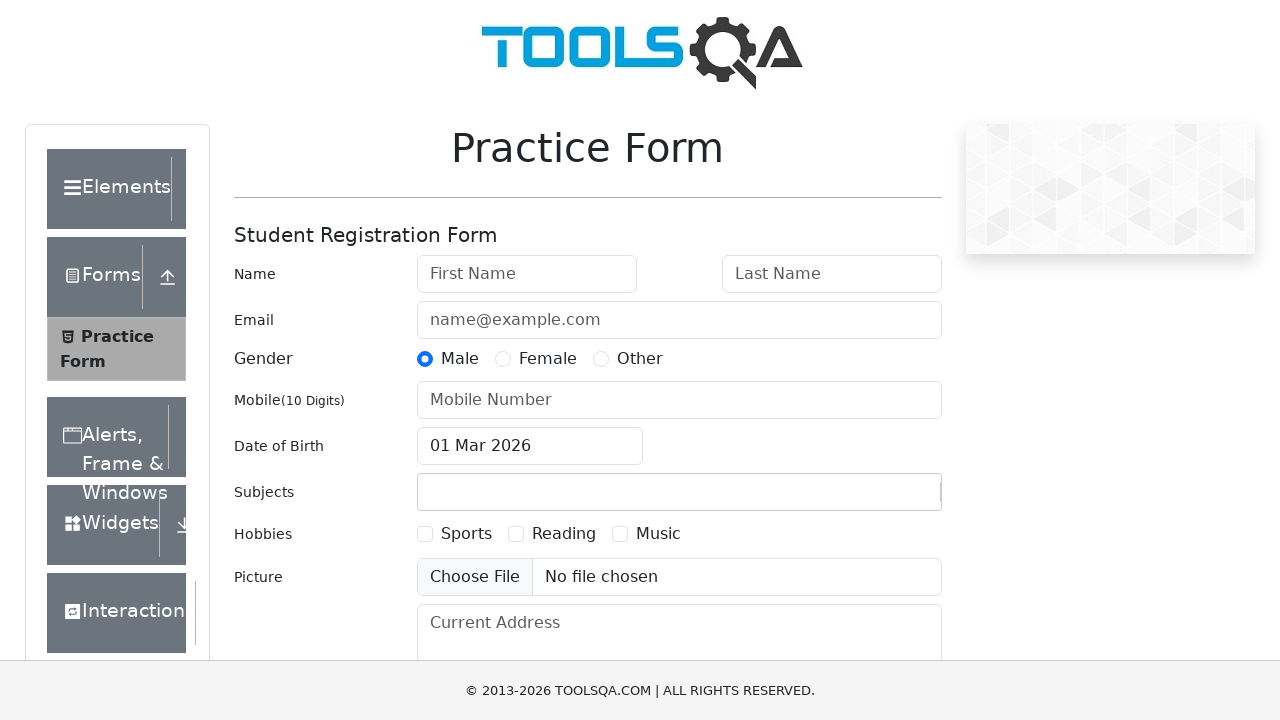

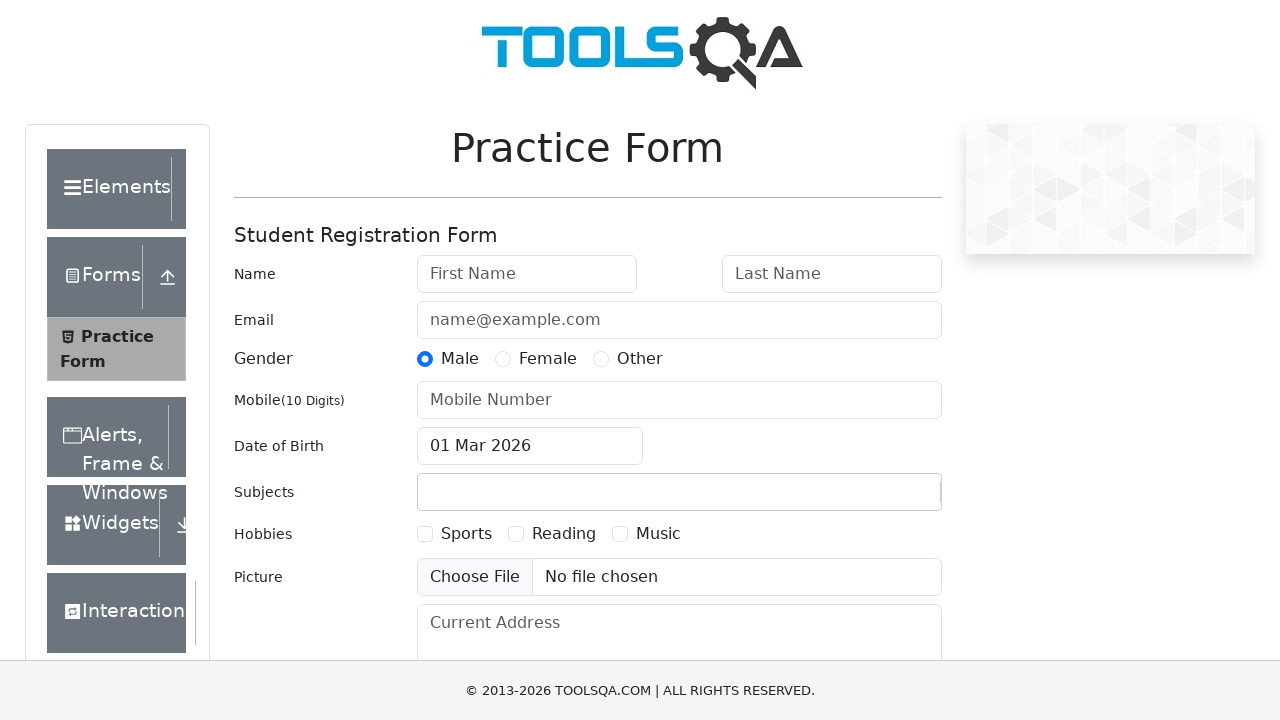